Tests that the currently selected filter link is highlighted with 'selected' class

Starting URL: https://demo.playwright.dev/todomvc

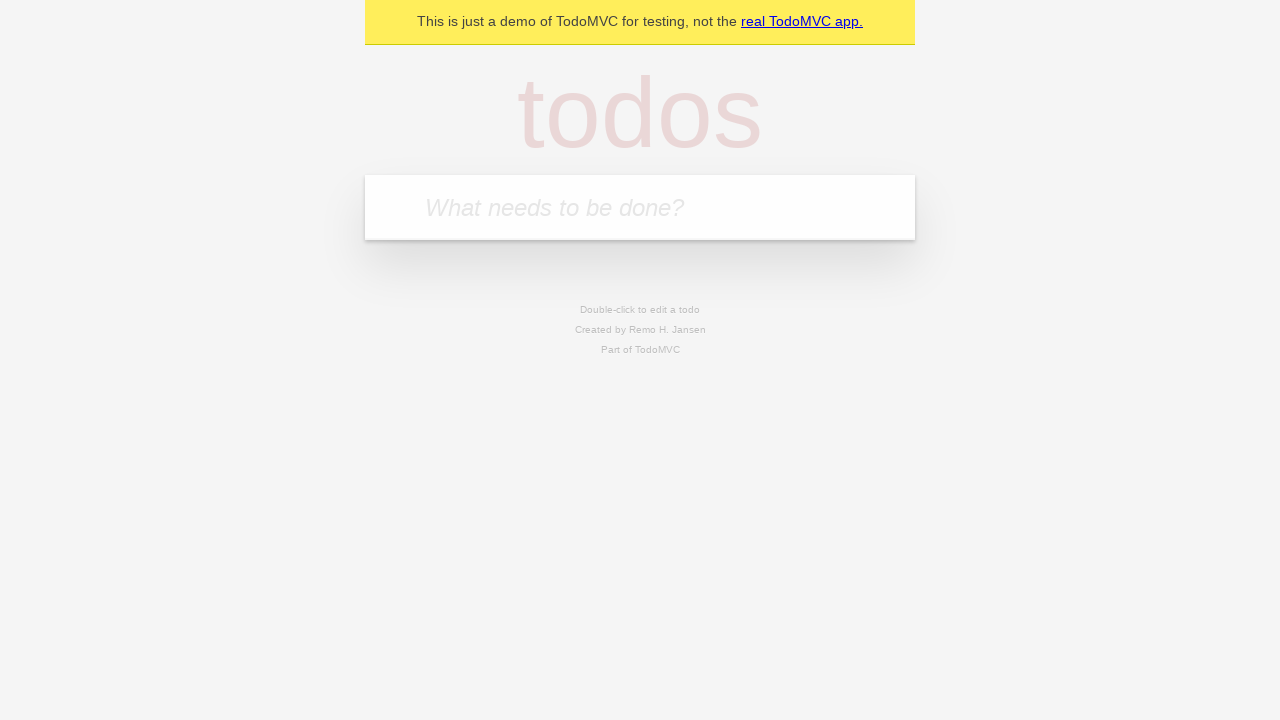

Filled todo input with 'buy some cheese' on internal:attr=[placeholder="What needs to be done?"i]
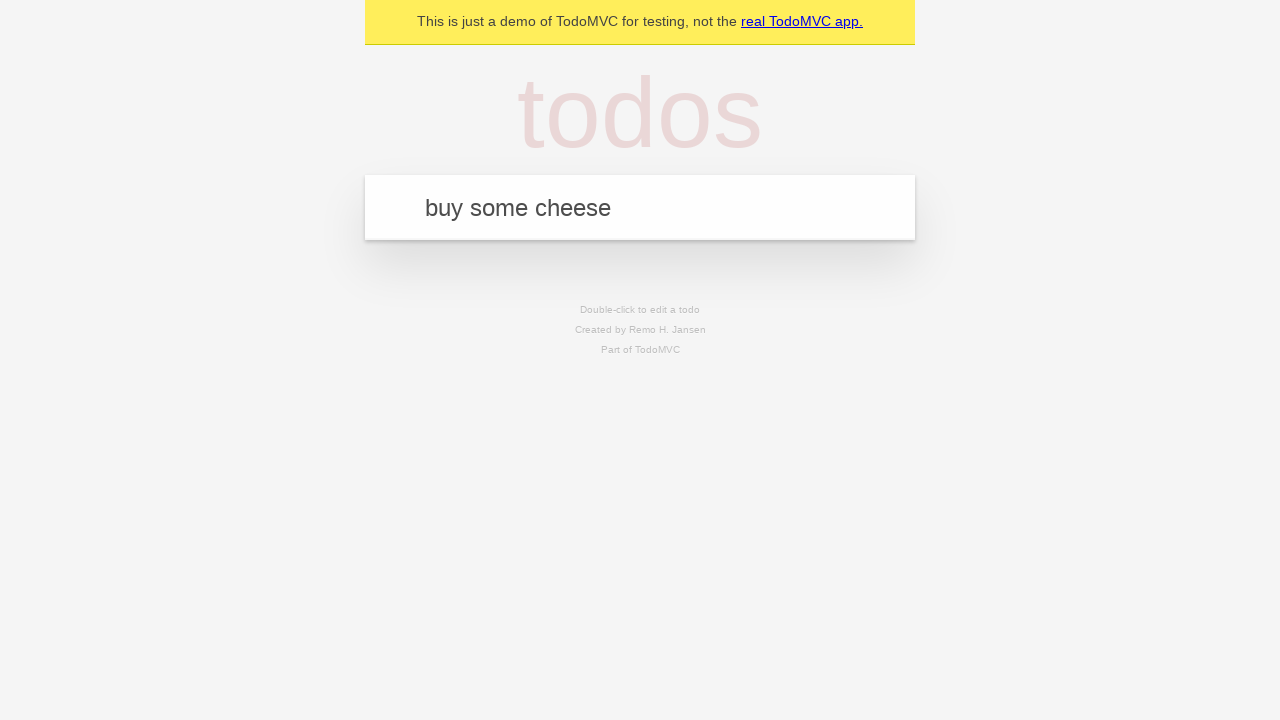

Pressed Enter to create first todo on internal:attr=[placeholder="What needs to be done?"i]
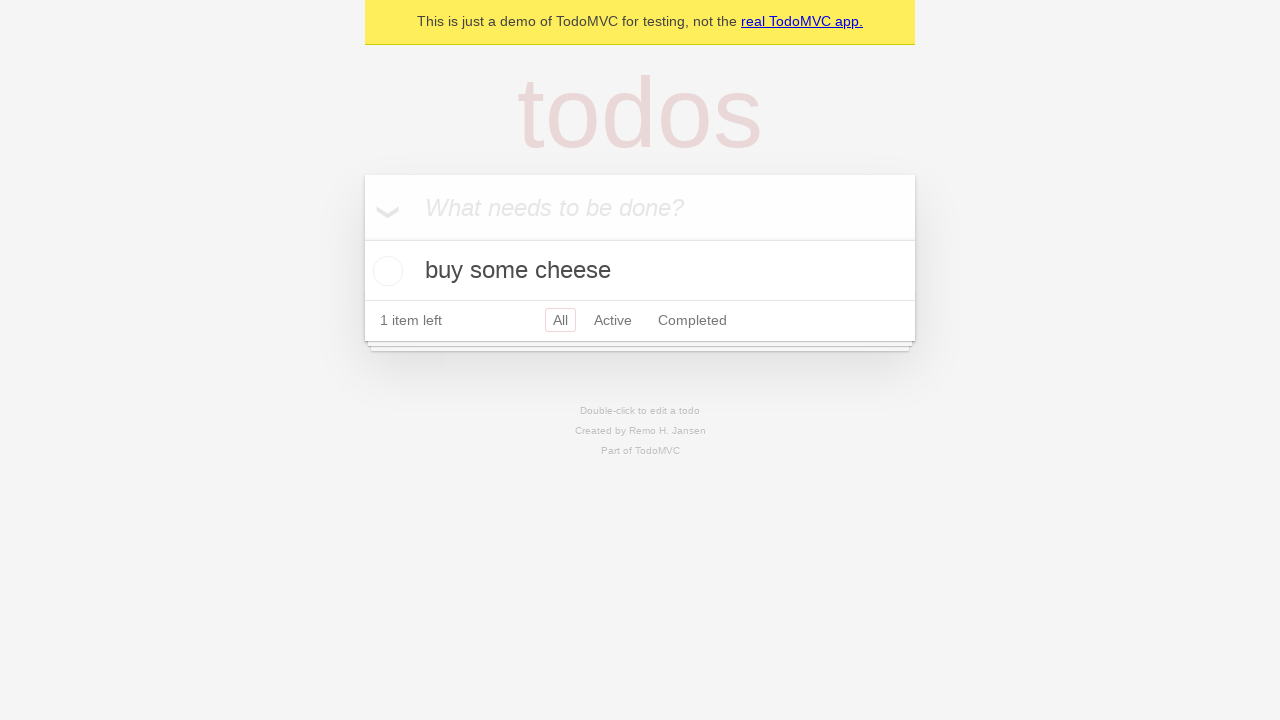

Filled todo input with 'feed the cat' on internal:attr=[placeholder="What needs to be done?"i]
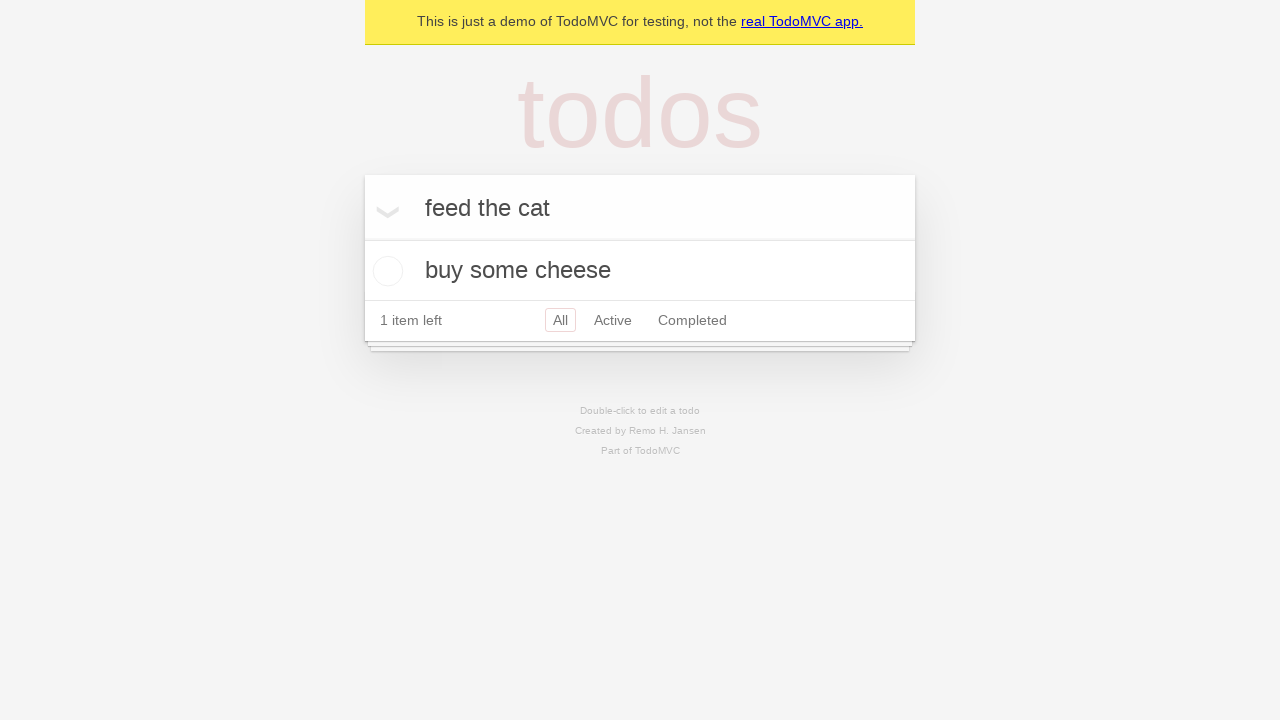

Pressed Enter to create second todo on internal:attr=[placeholder="What needs to be done?"i]
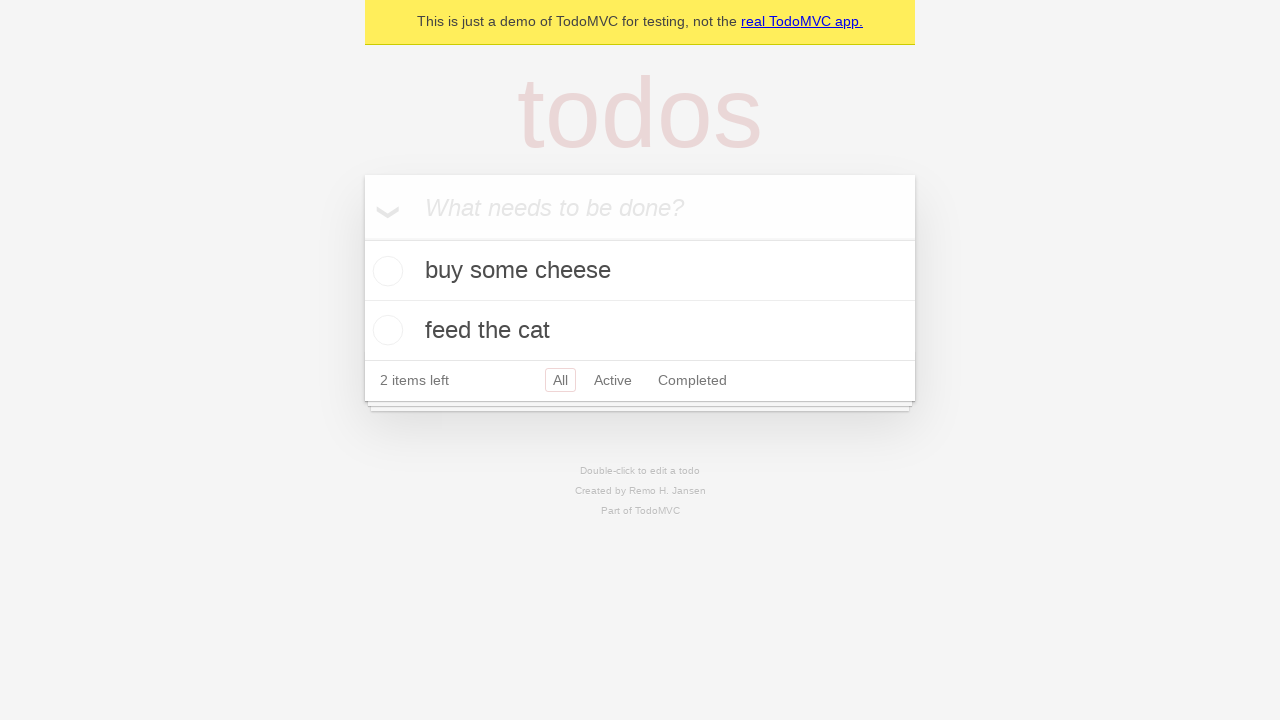

Filled todo input with 'book a doctors appointment' on internal:attr=[placeholder="What needs to be done?"i]
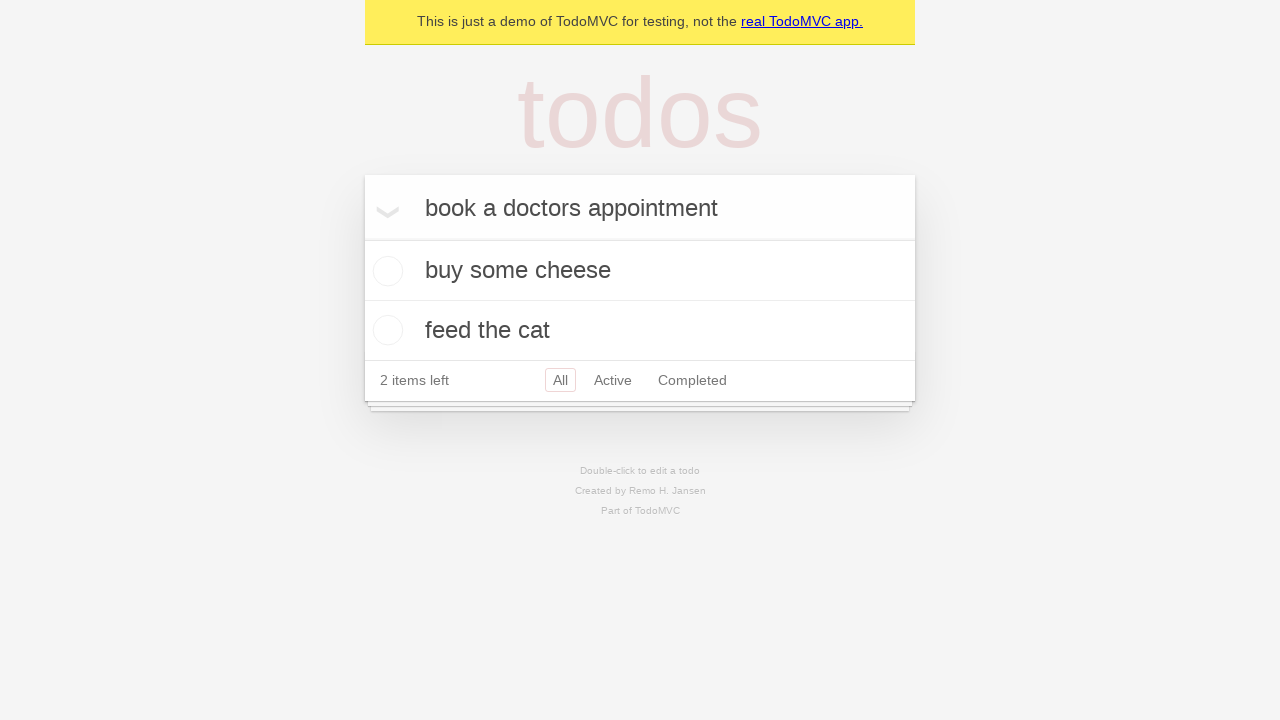

Pressed Enter to create third todo on internal:attr=[placeholder="What needs to be done?"i]
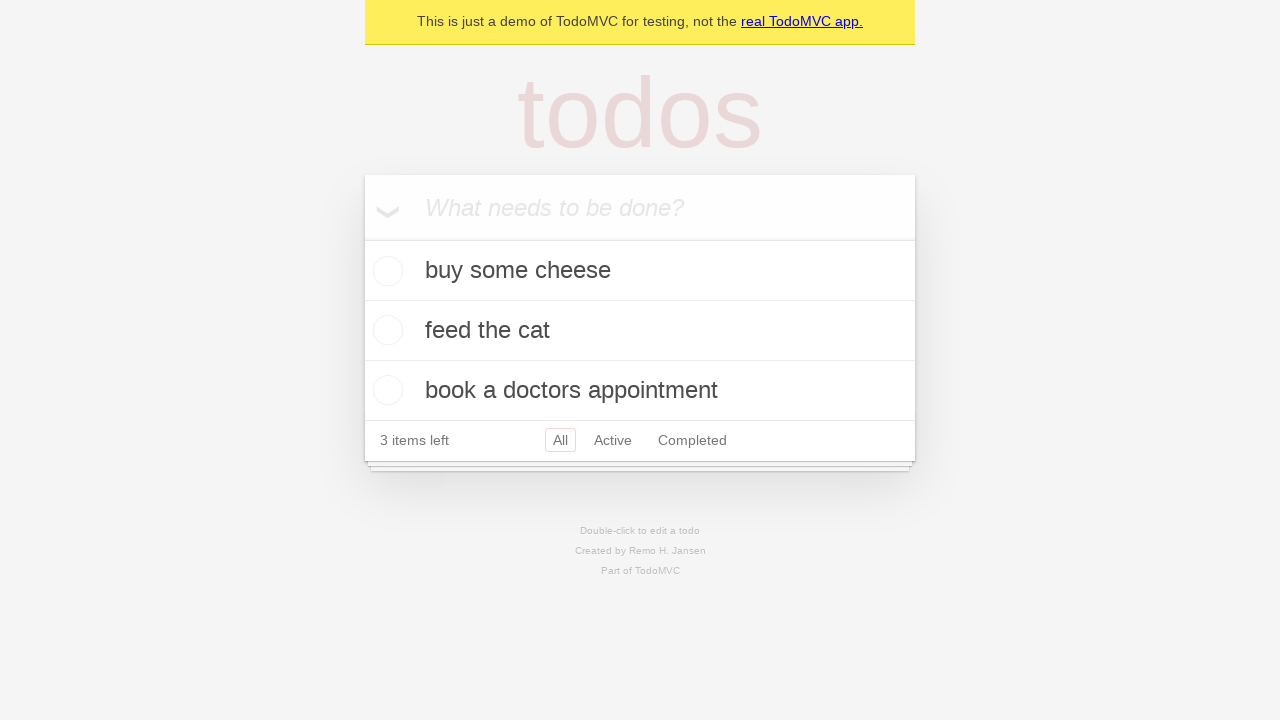

Clicked Active filter link at (613, 440) on internal:role=link[name="Active"i]
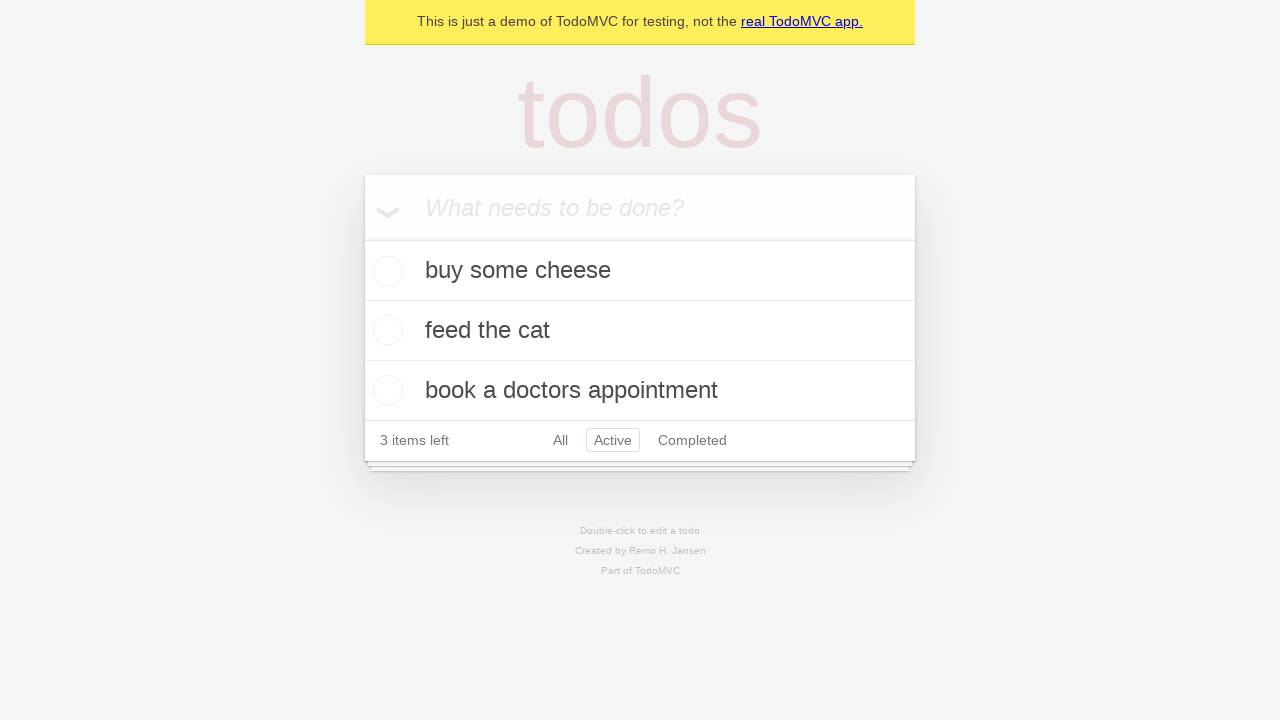

Clicked Completed filter link to verify it is now highlighted with 'selected' class at (692, 440) on internal:role=link[name="Completed"i]
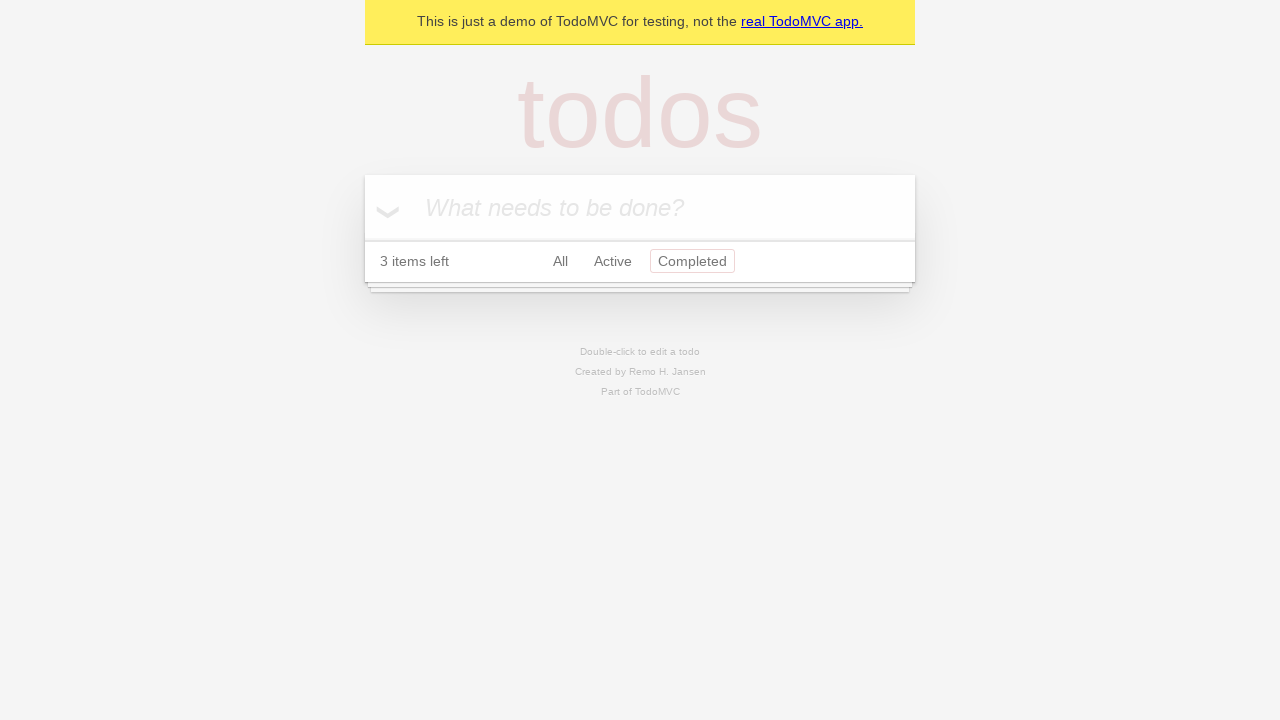

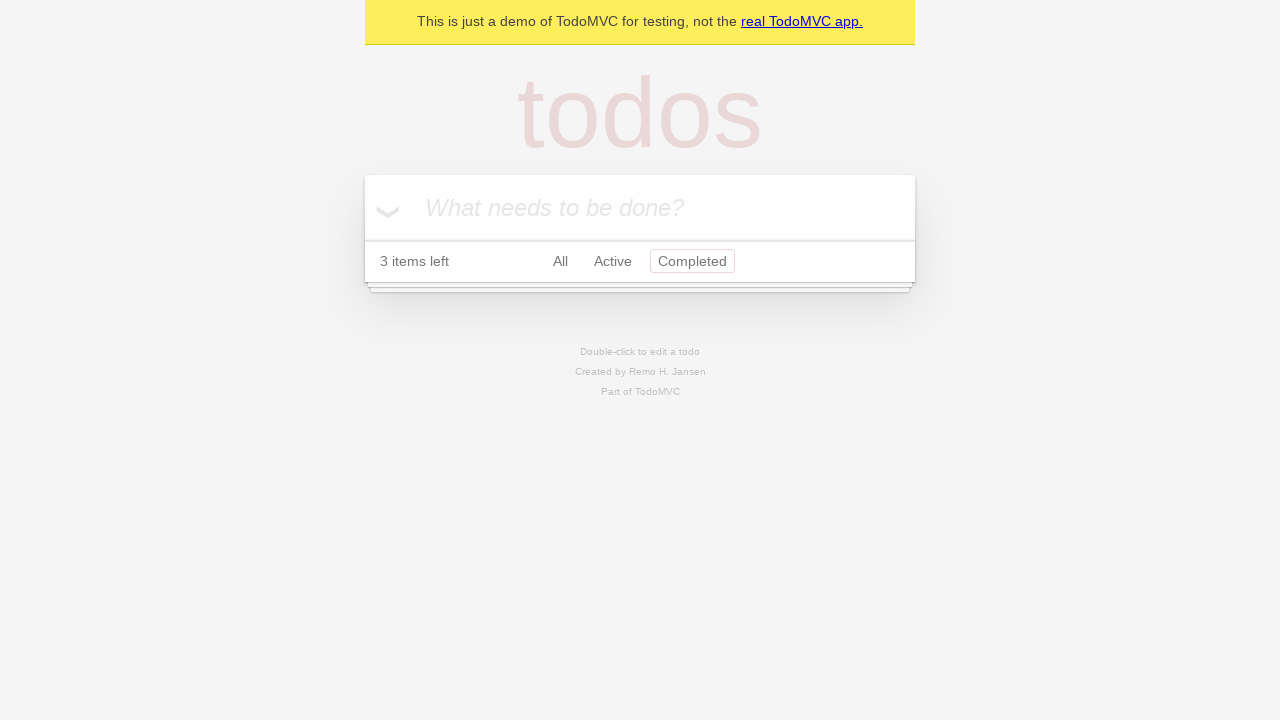